Navigates to the Binance homepage and waits for the page content to fully load, verifying that cryptocurrency-related content is displayed.

Starting URL: https://www.binance.com

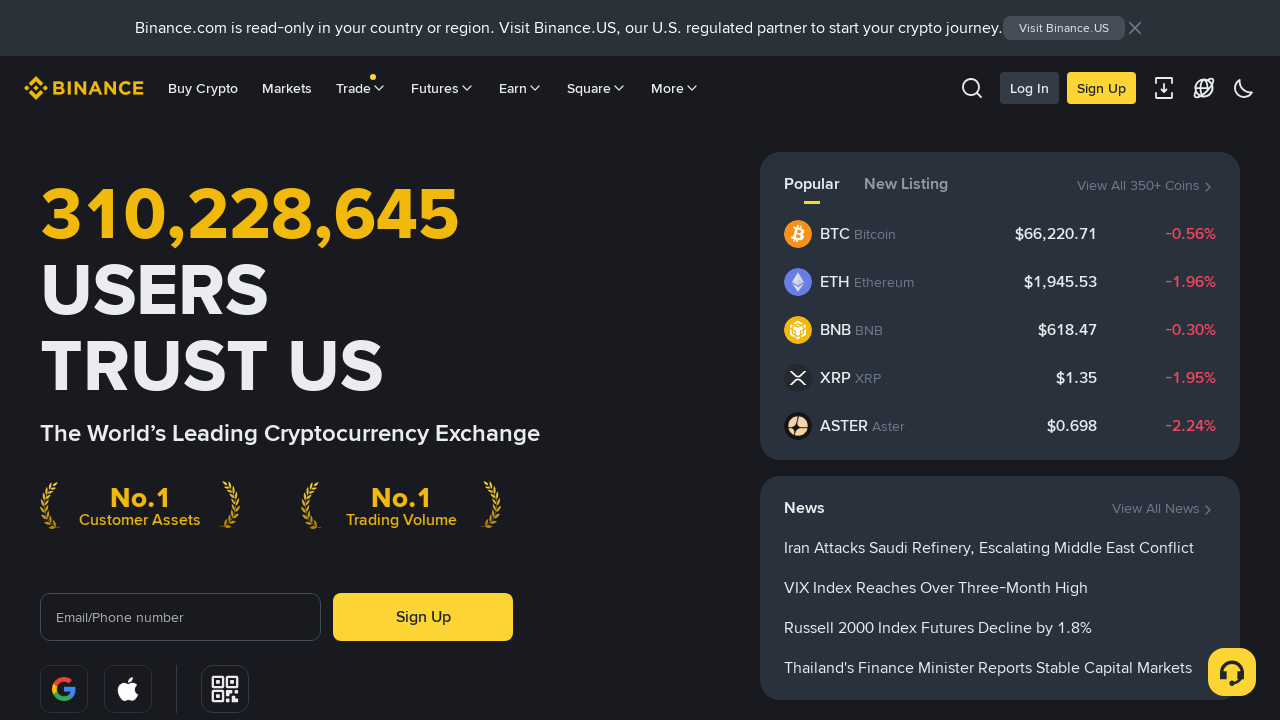

Waited for page to reach networkidle state
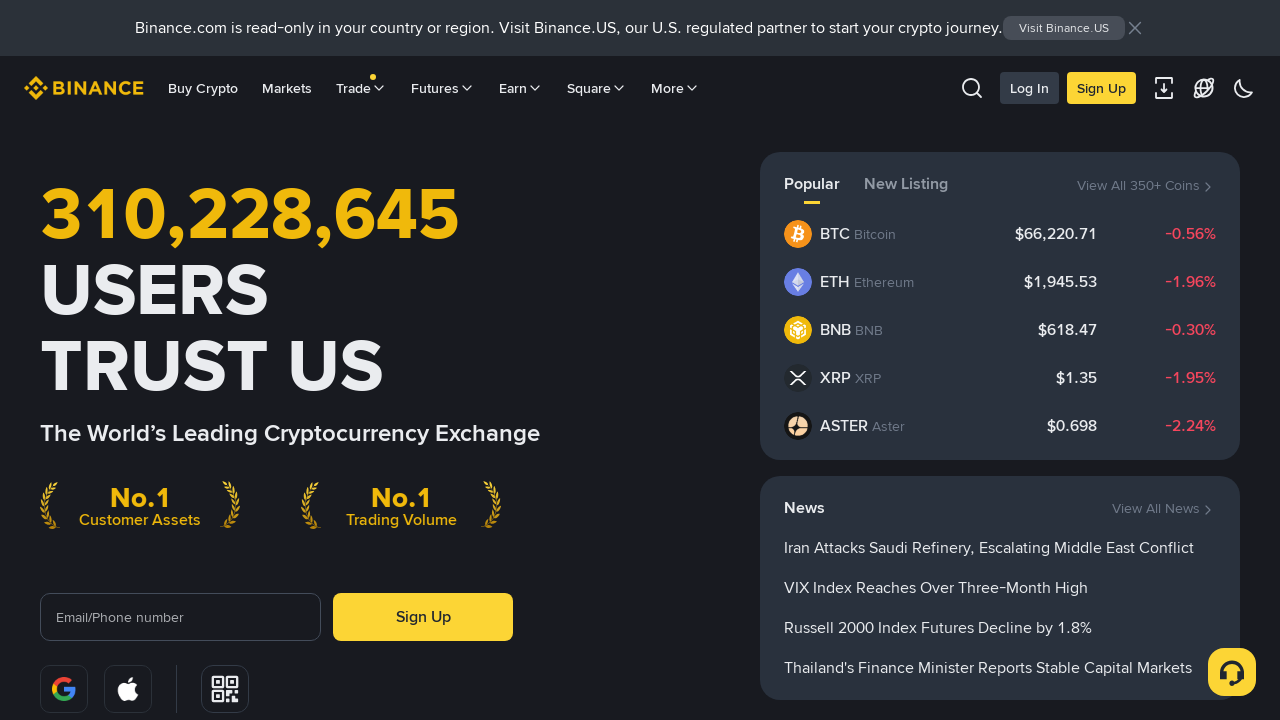

Body element became visible, indicating page has rendered
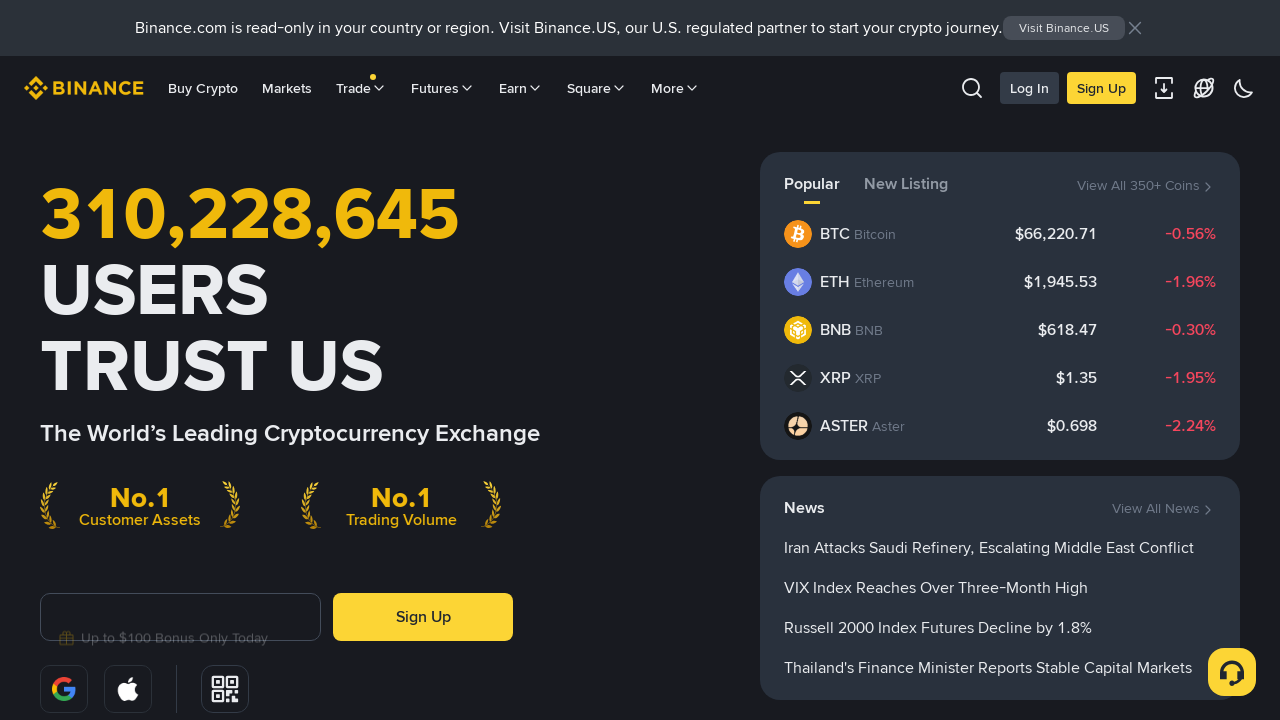

Waited 3 seconds for dynamic content to load
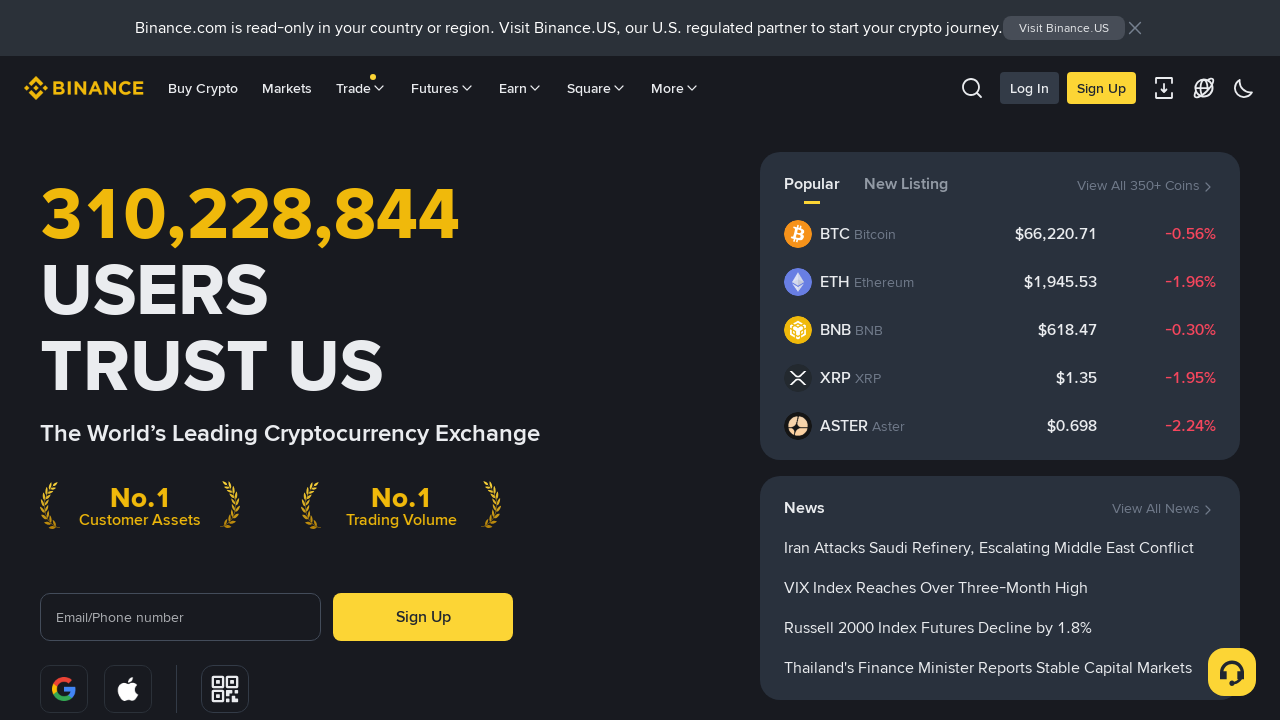

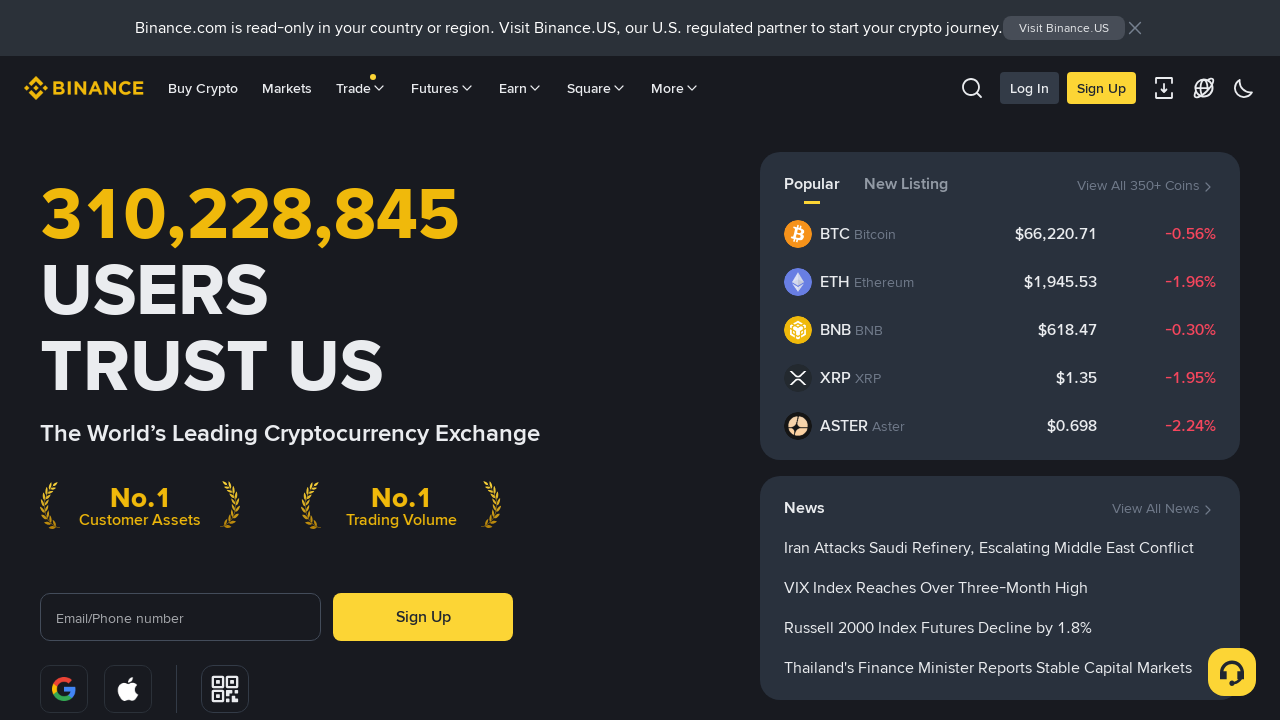